Tests the search input functionality on Playwright documentation by clicking the search button, verifying the search input becomes visible and editable, filling it with a query, and verifying the input value.

Starting URL: https://playwright.dev/python

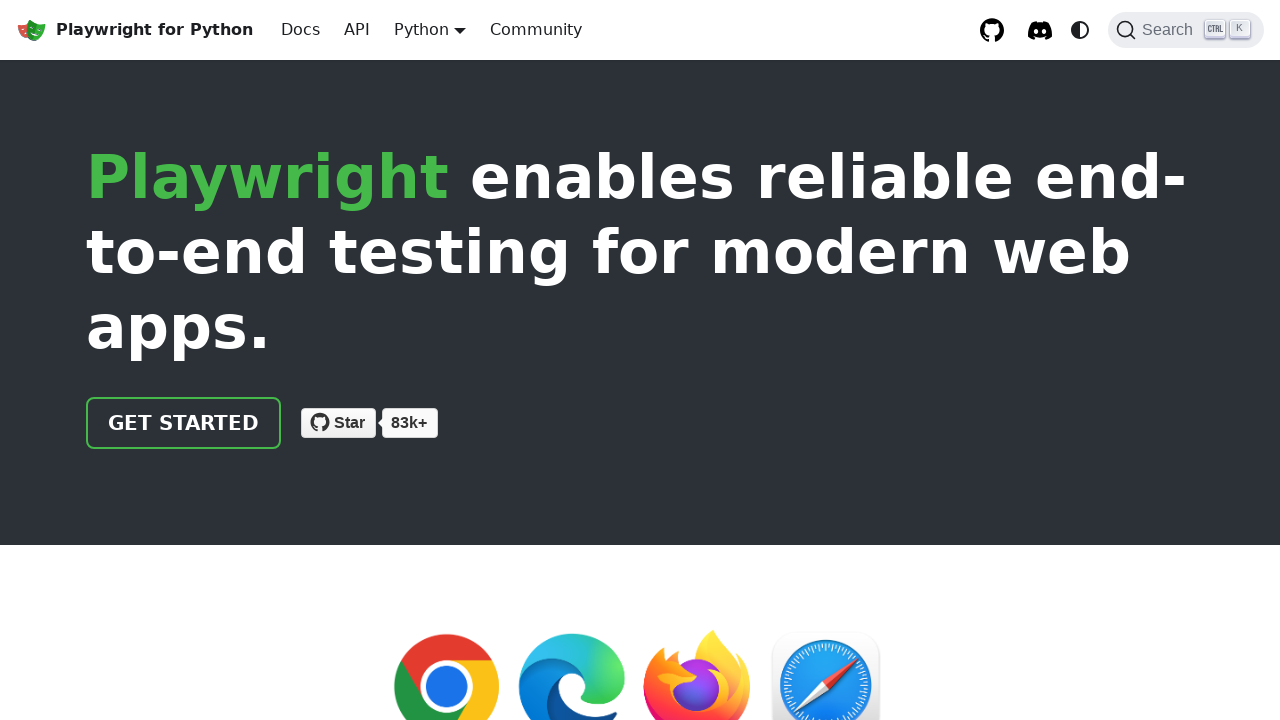

Located search input field by placeholder 'Search docs'
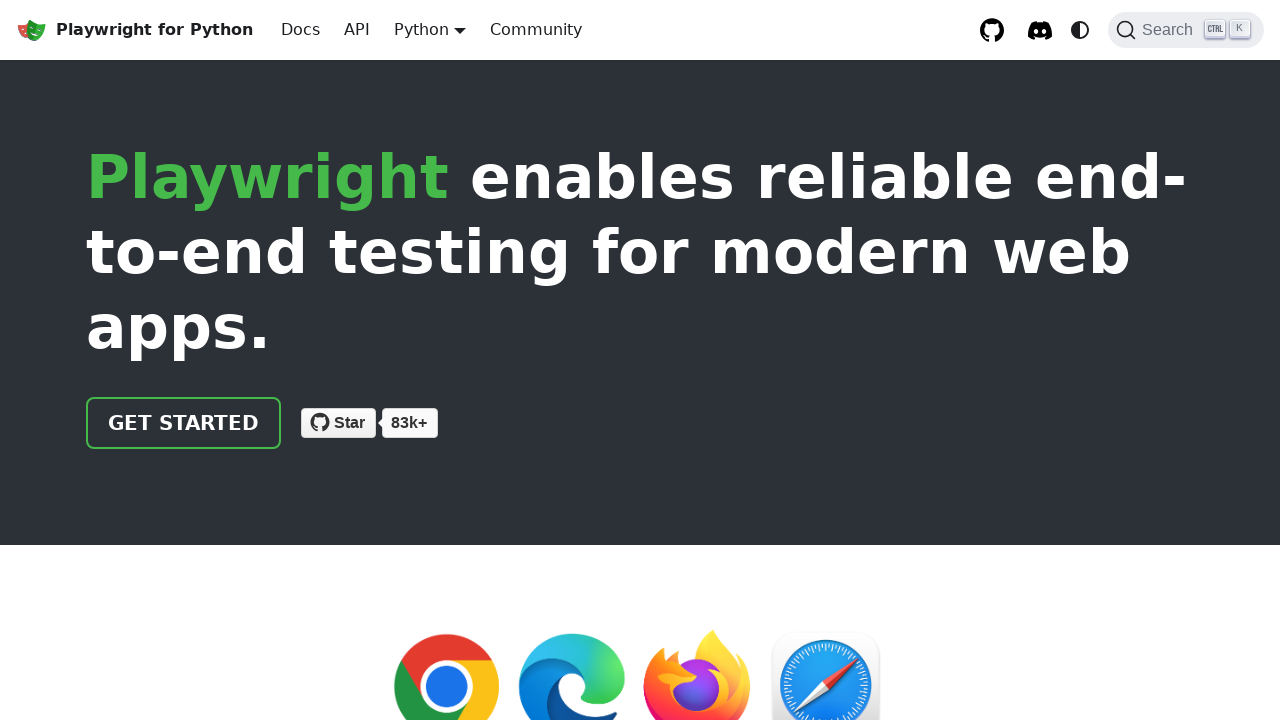

Located search button
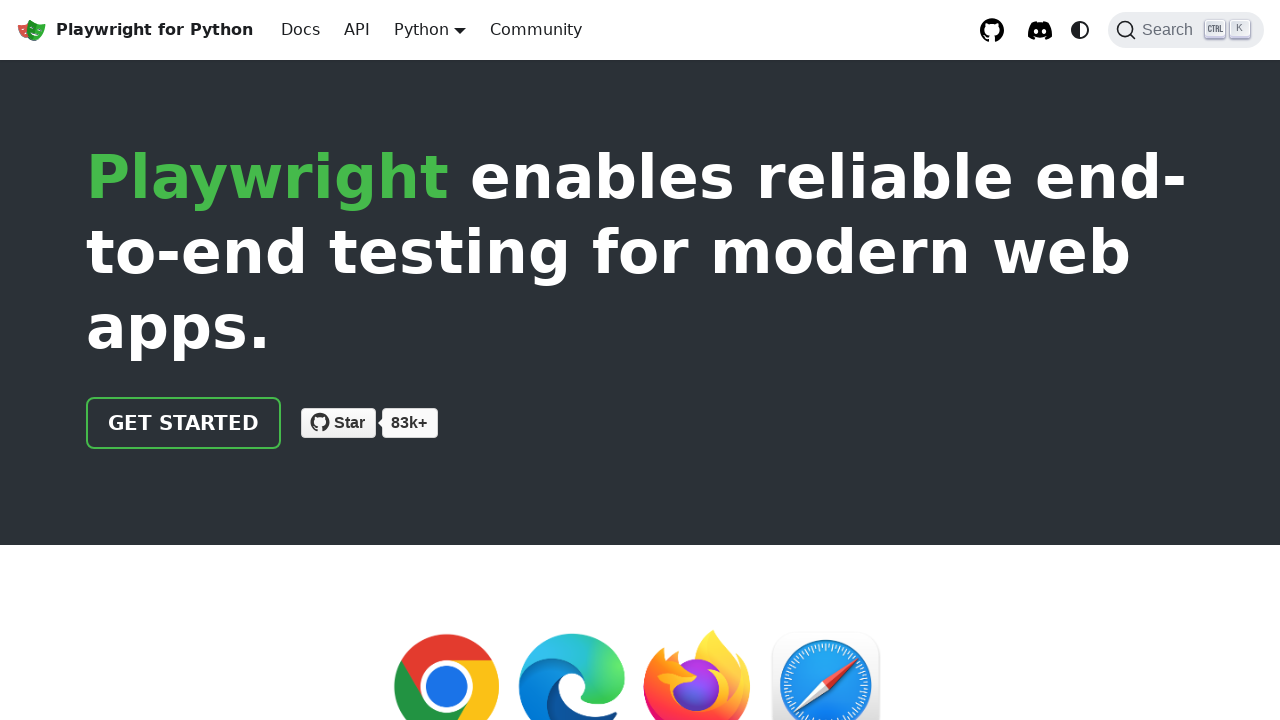

Clicked search button to focus on search input at (1186, 30) on internal:role=button[name="Search"i]
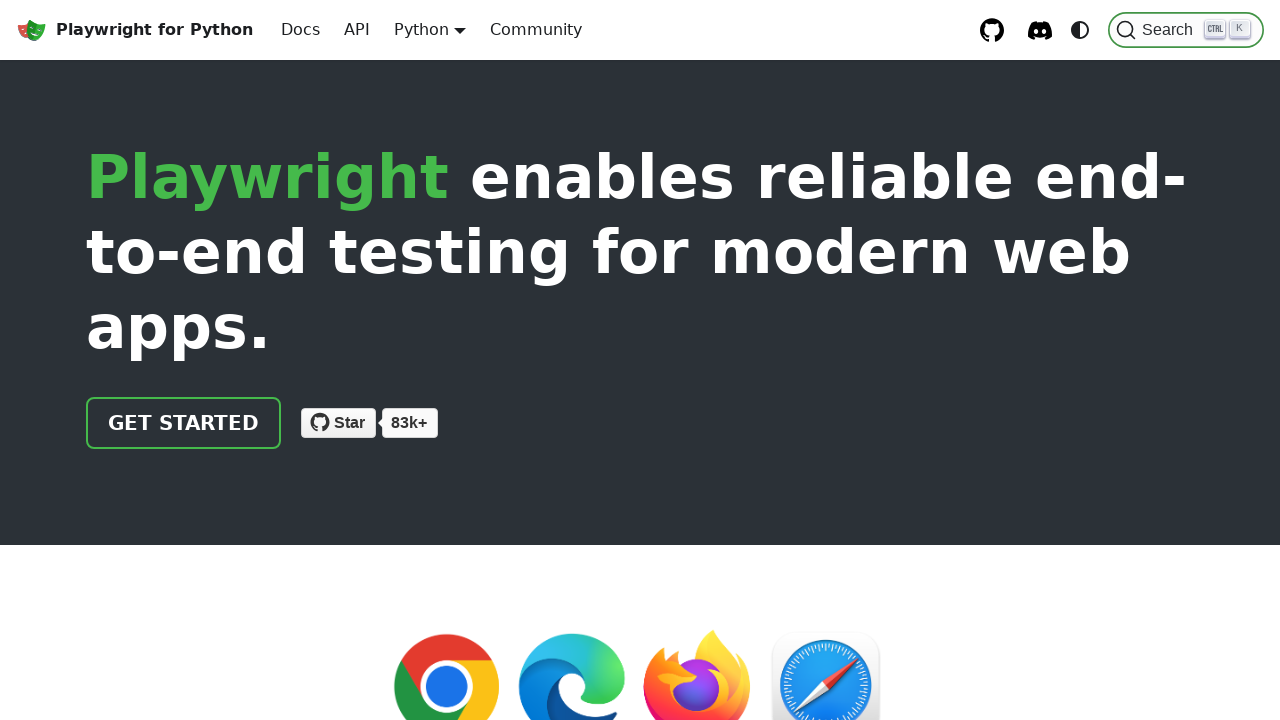

Search input became visible
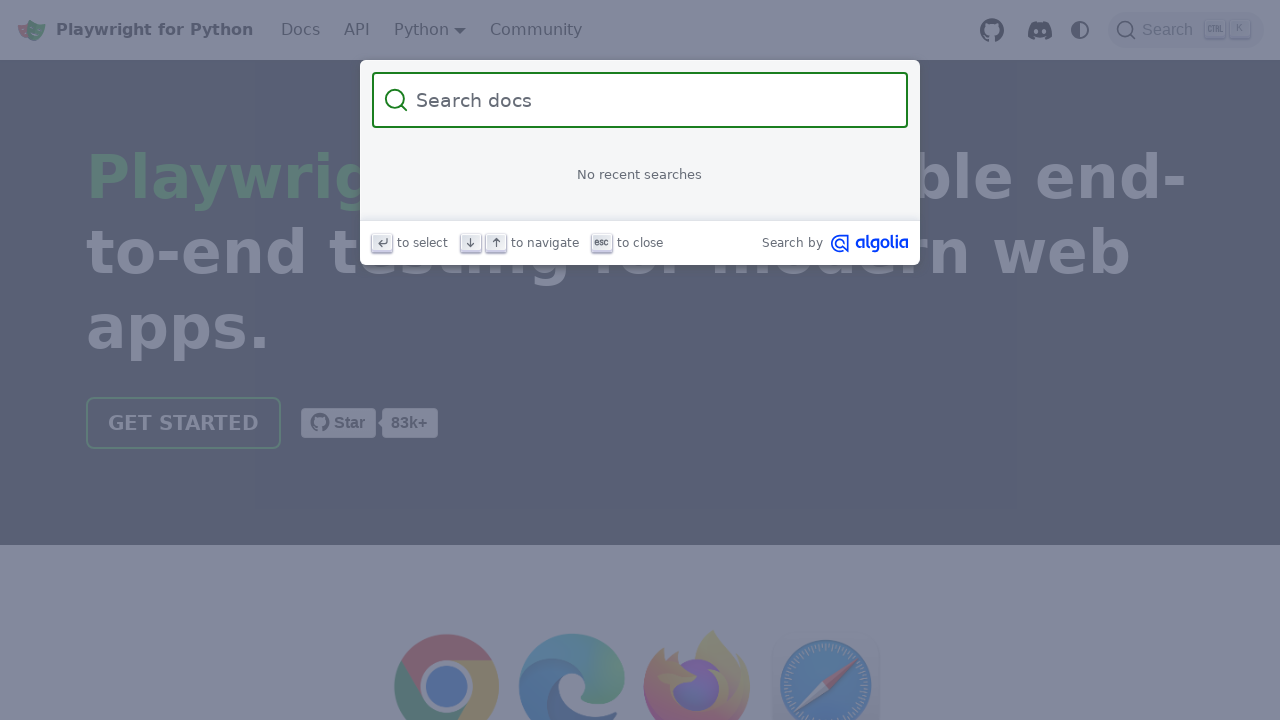

Defined search query as 'assertions'
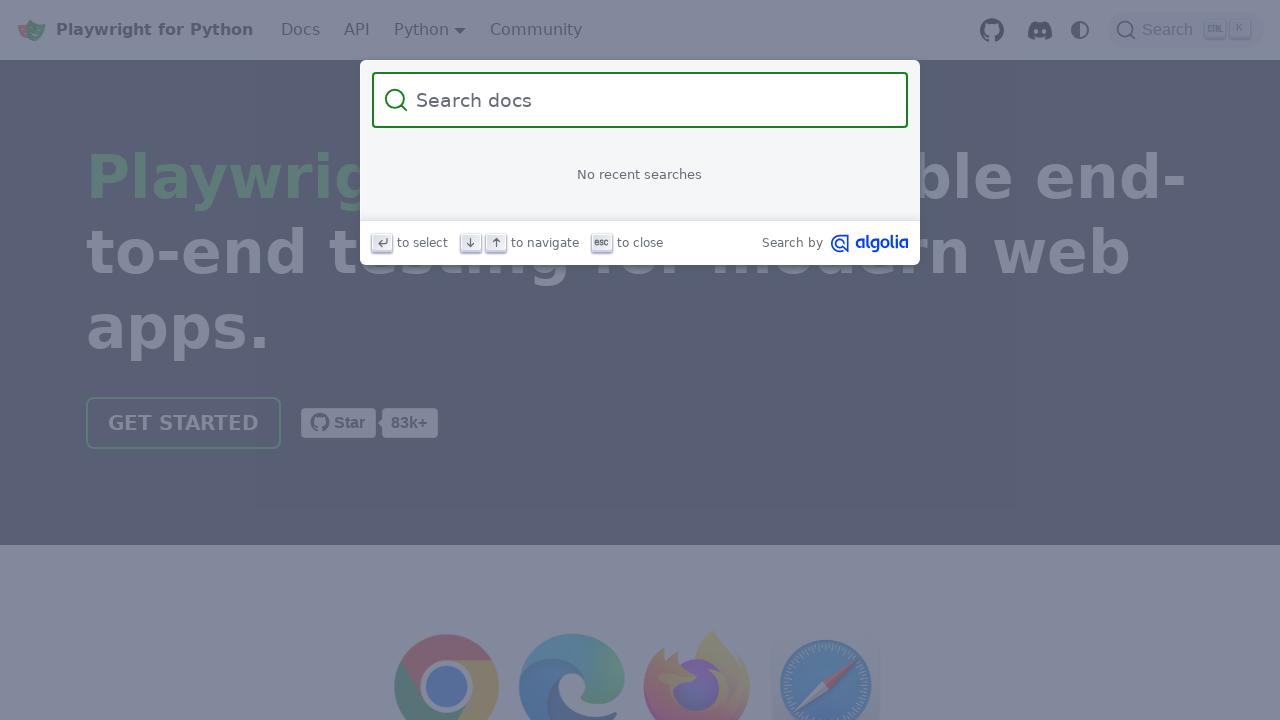

Filled search input with query 'assertions' on internal:attr=[placeholder="Search docs"i]
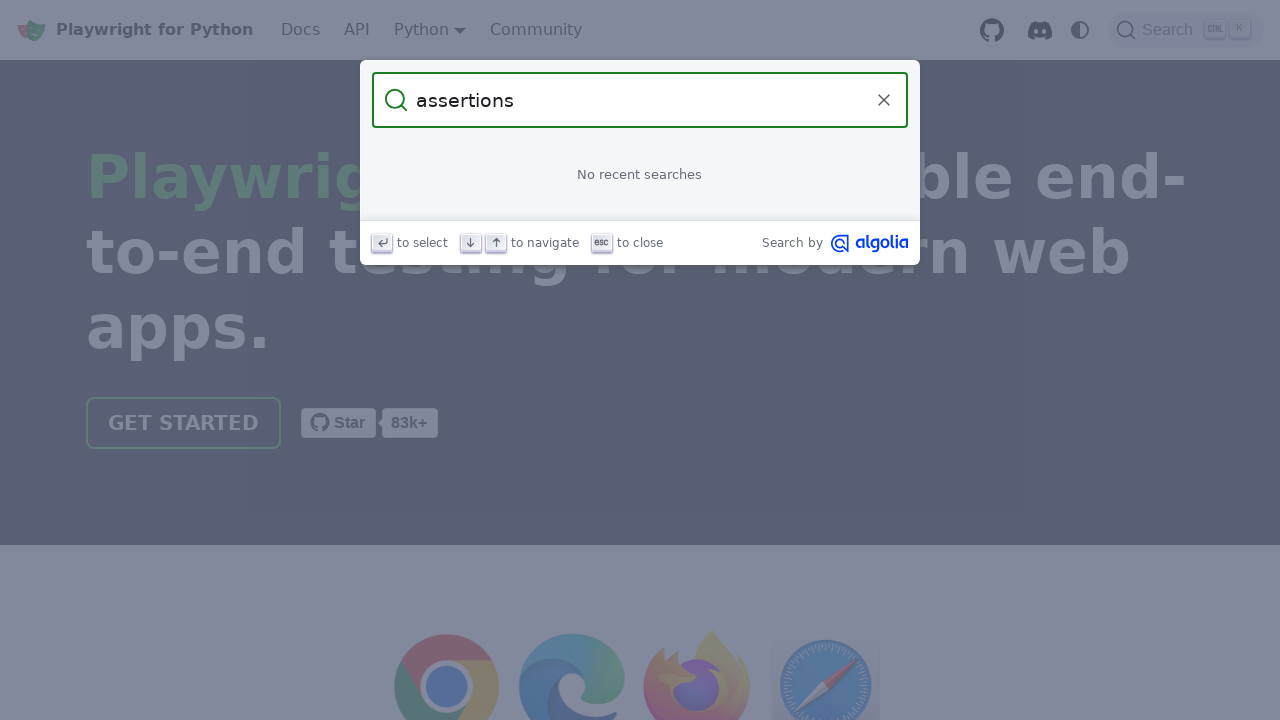

Waited 500ms for search input value to be set
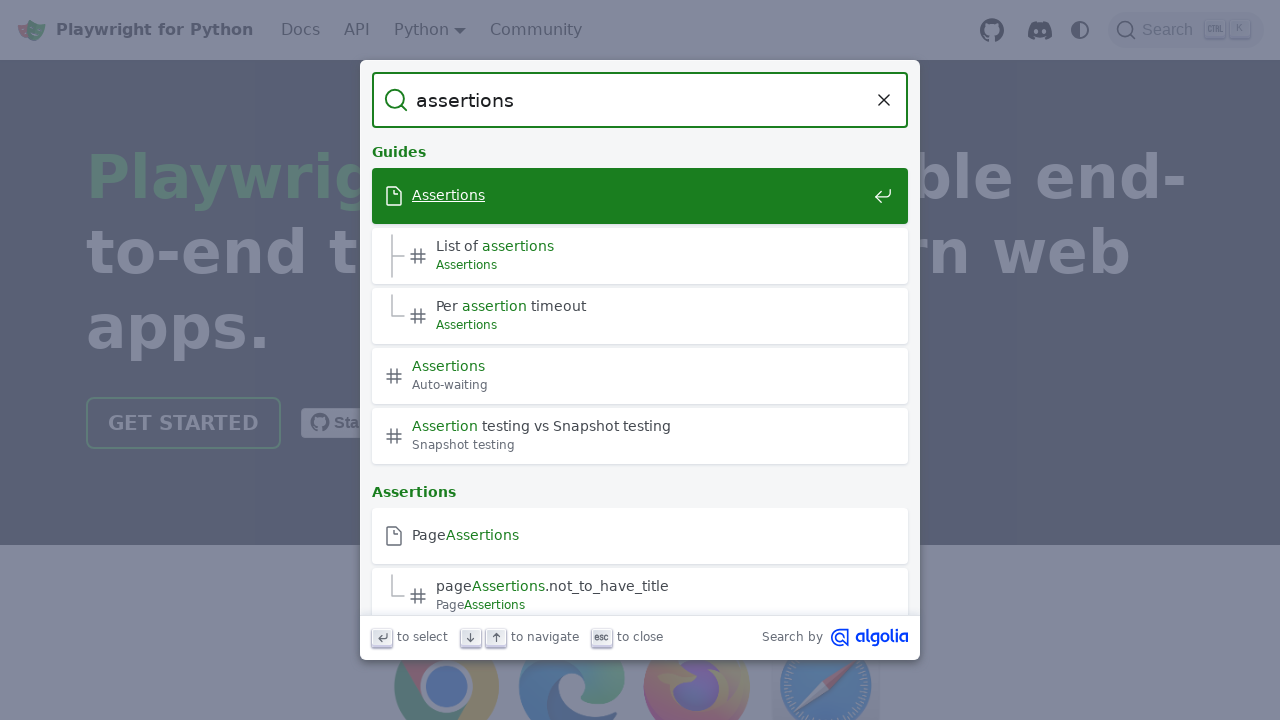

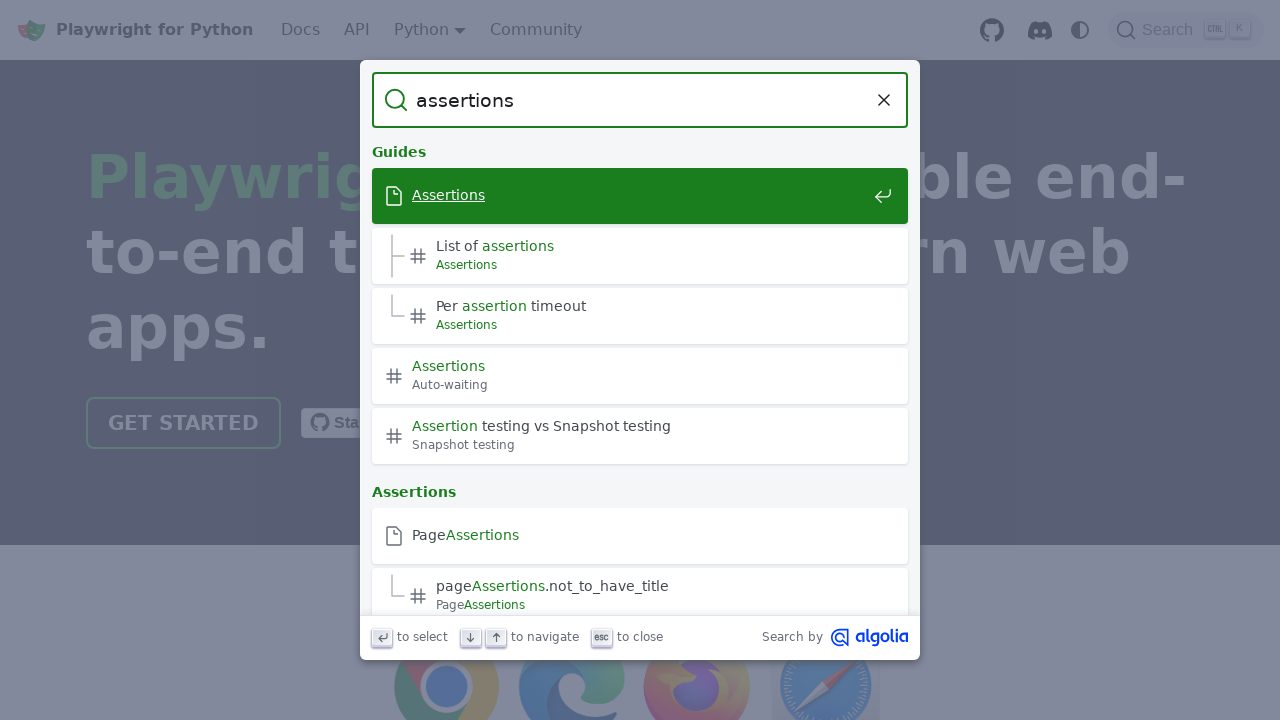